Tests radio button and checkbox interactions on a W3Schools demo page by switching to an iframe, selecting a radio button, clicking a checkbox, and submitting the form.

Starting URL: https://www.w3schools.com/tags/tryit.asp?filename=tryhtml5_input_type_radio

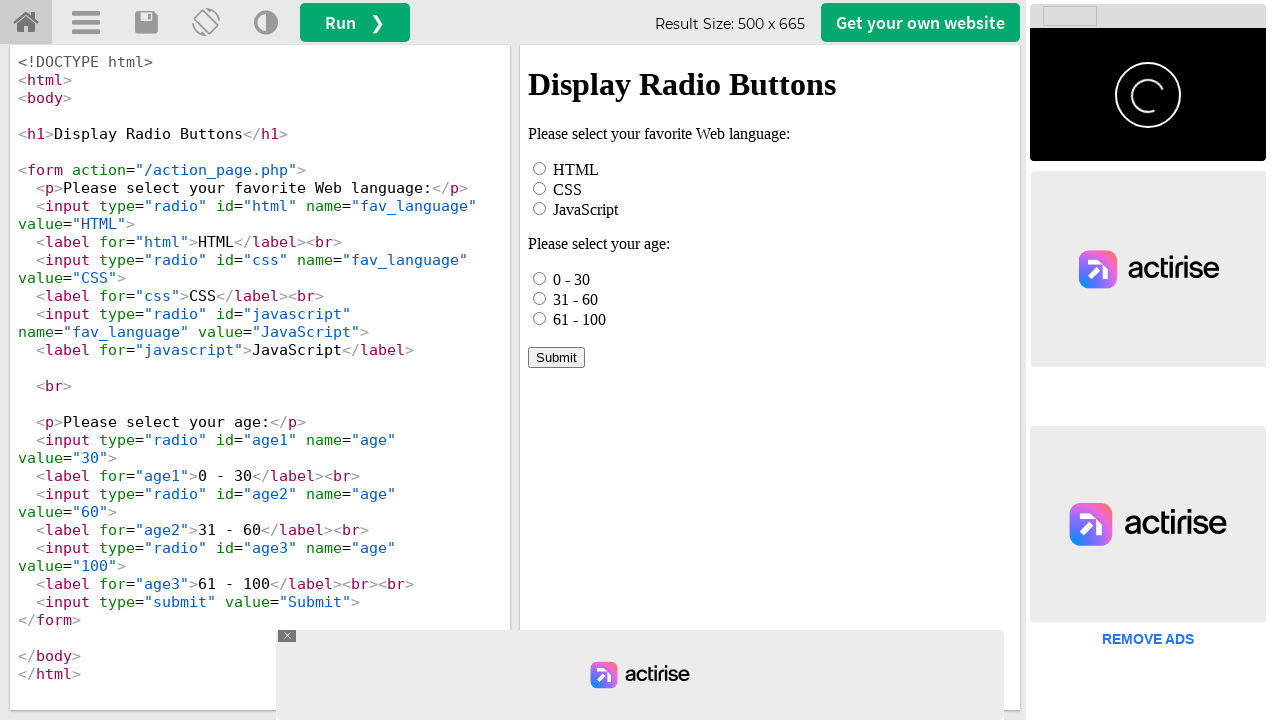

Located the iframeResult frame
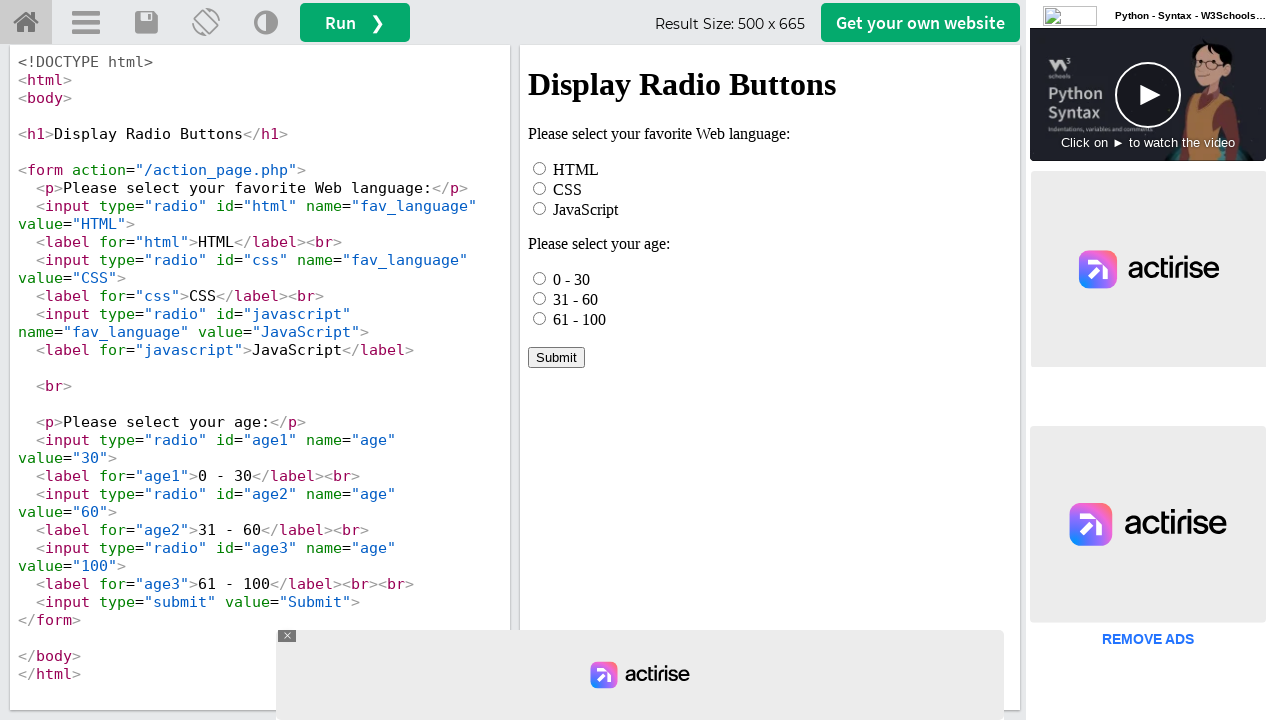

Located the male radio button
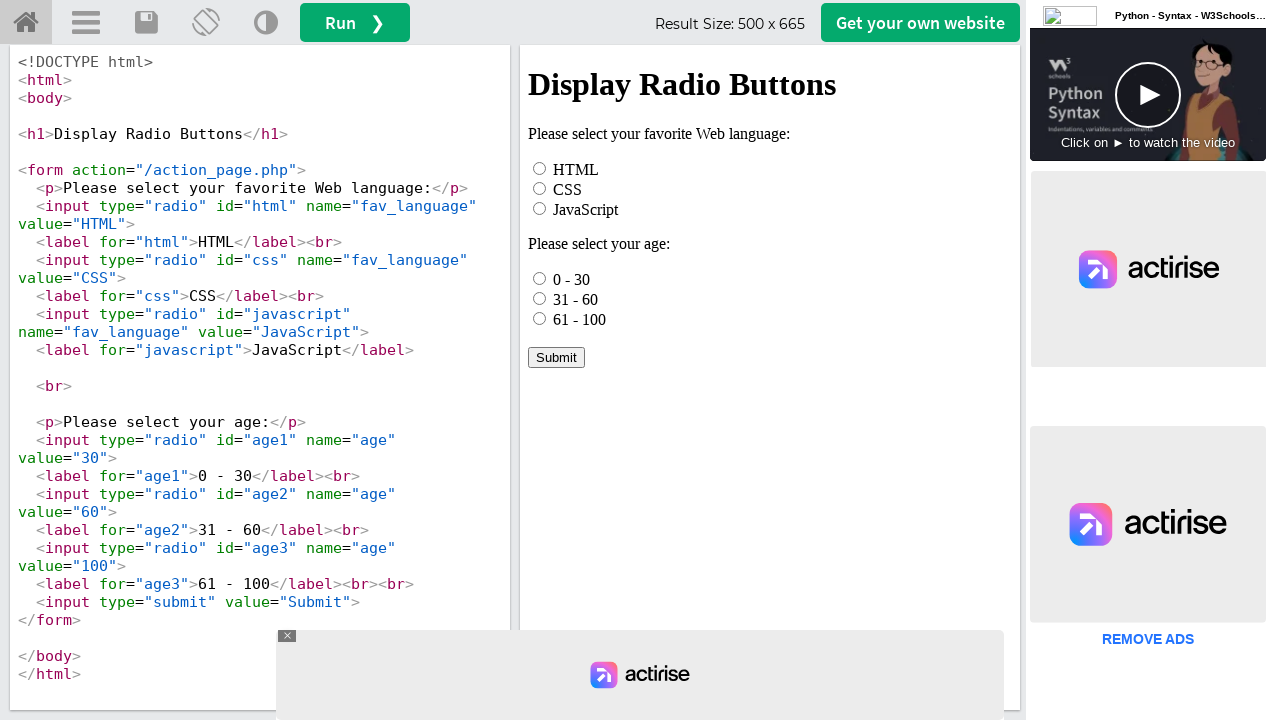

Clicked the age2 checkbox at (540, 298) on #iframeResult >> internal:control=enter-frame >> #age2
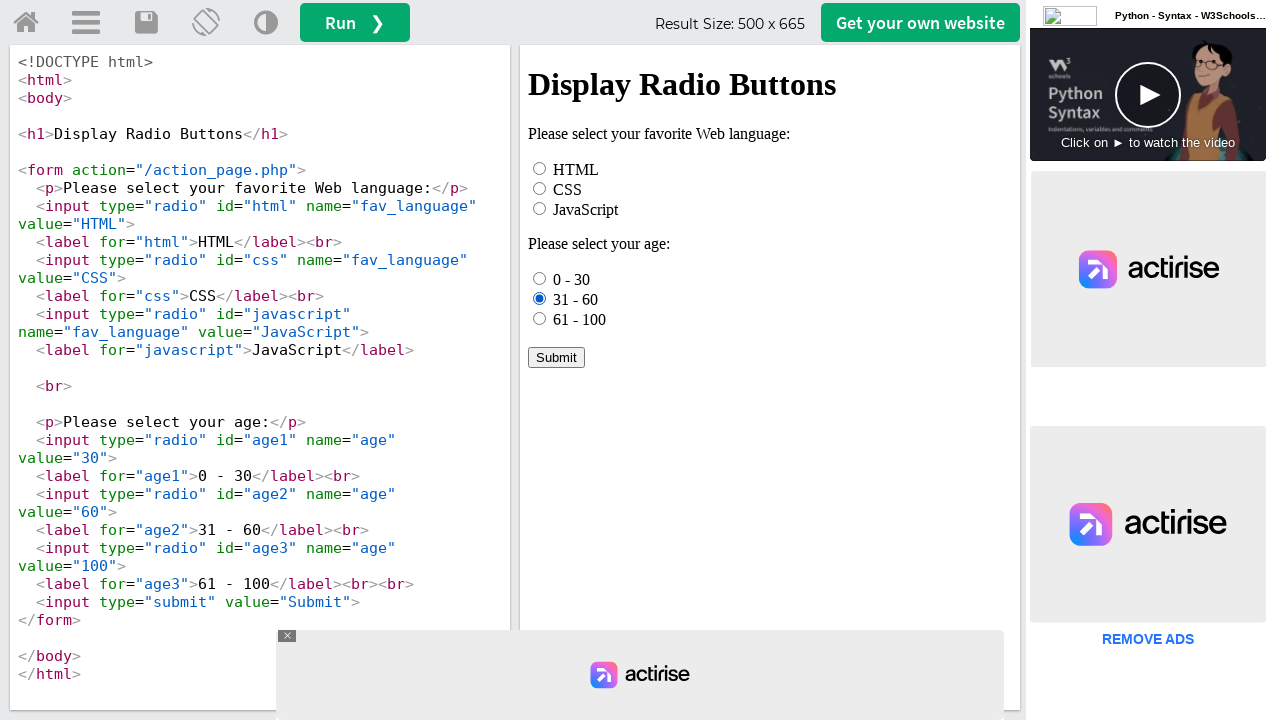

Clicked the form submit button at (556, 357) on #iframeResult >> internal:control=enter-frame >> xpath=/html/body/form/input[7]
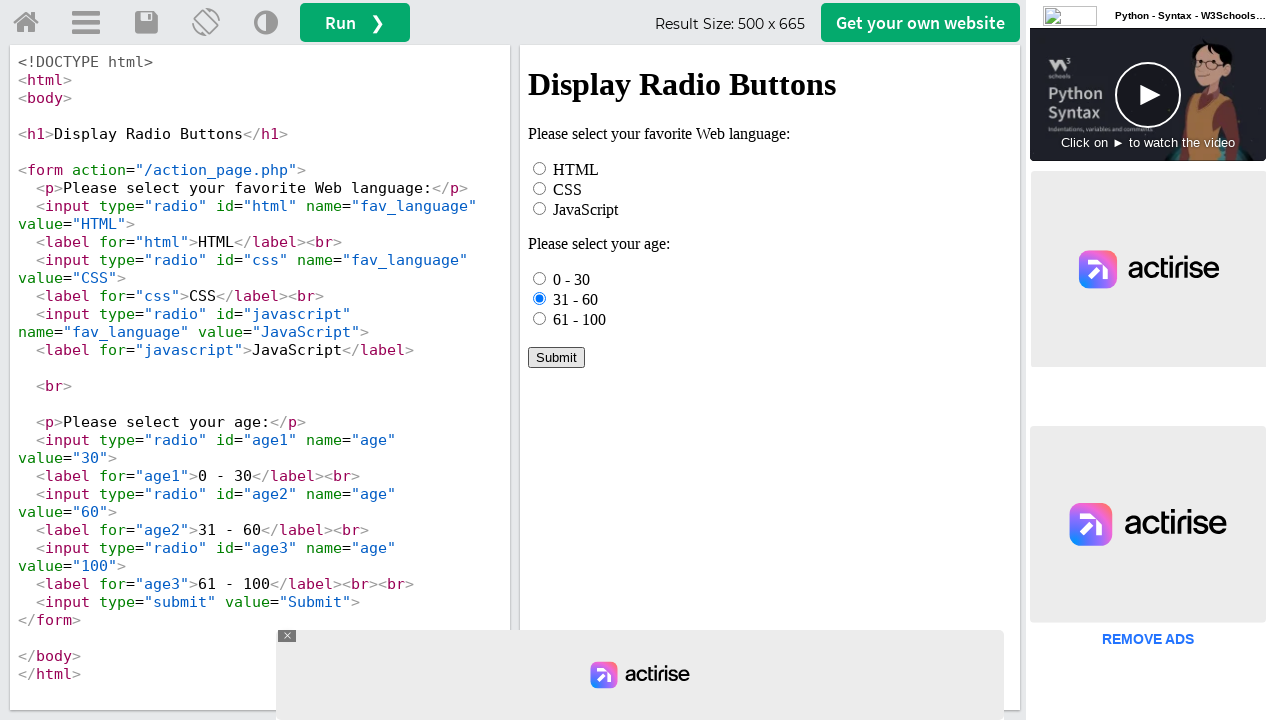

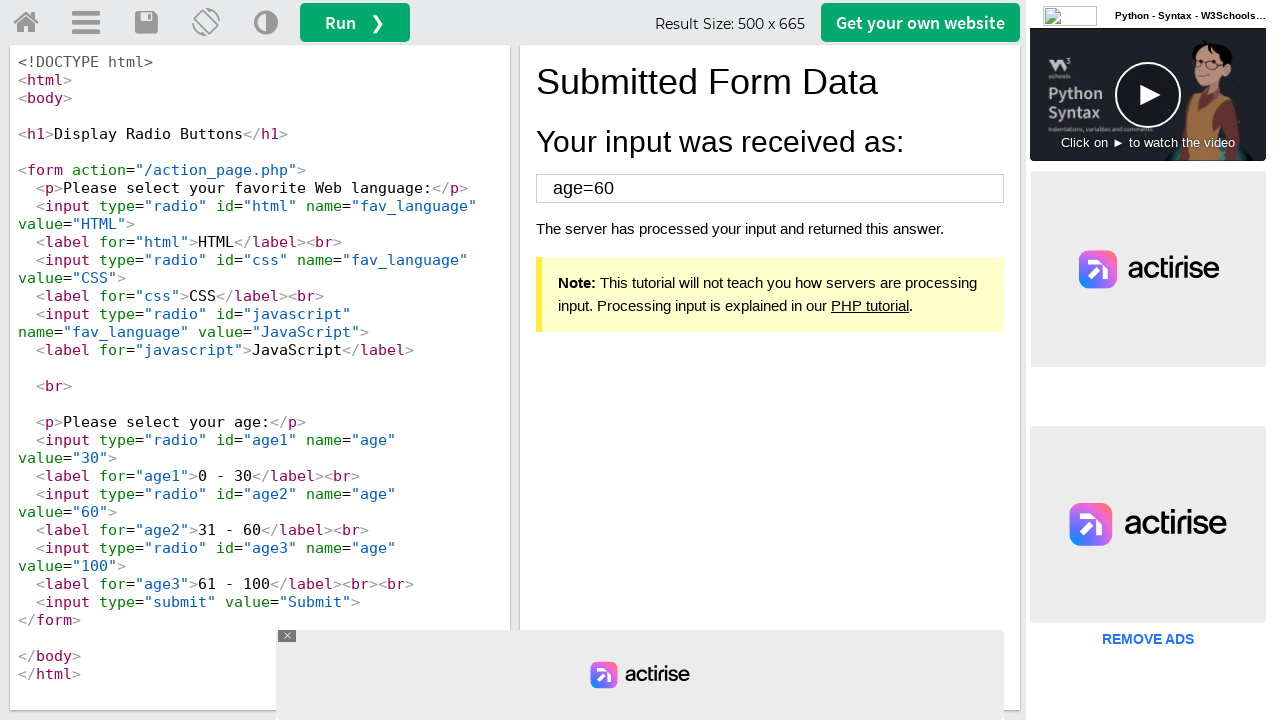